Navigates to W3Schools HTML tables tutorial page and verifies that the customers table is present with expected row/cell structure

Starting URL: https://www.w3schools.com/html/html_tables.asp

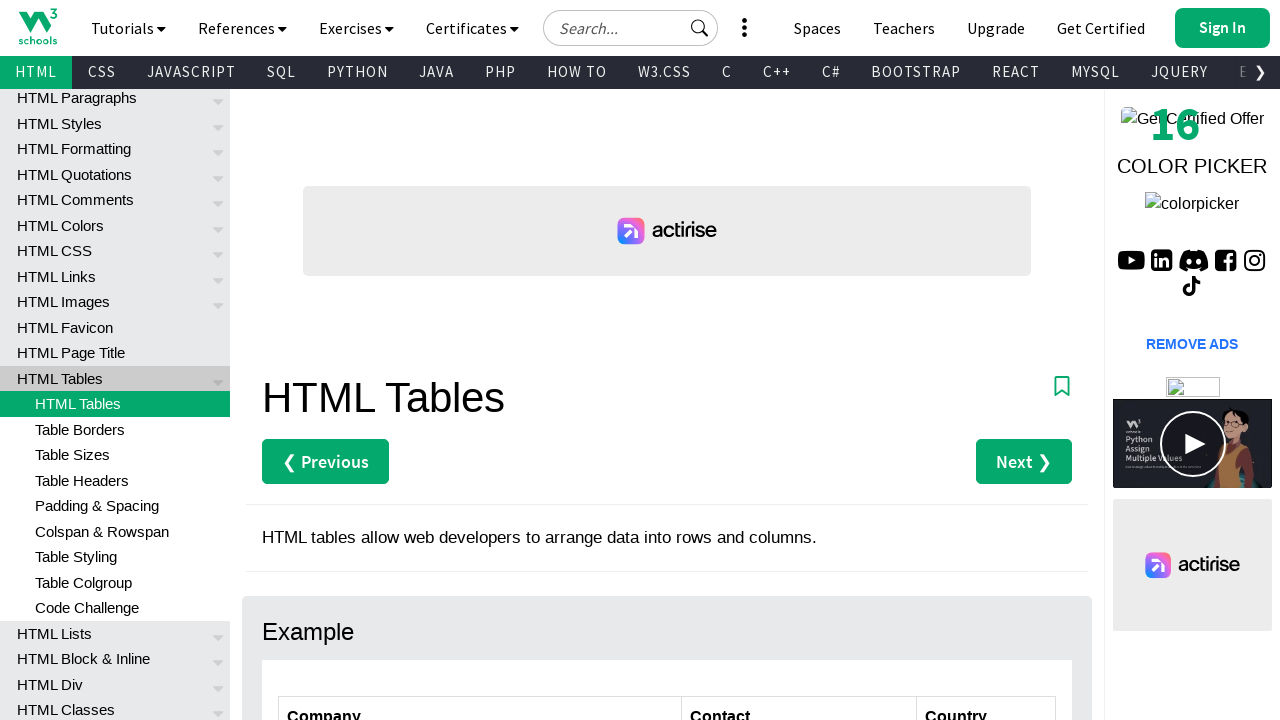

Navigated to W3Schools HTML tables tutorial page
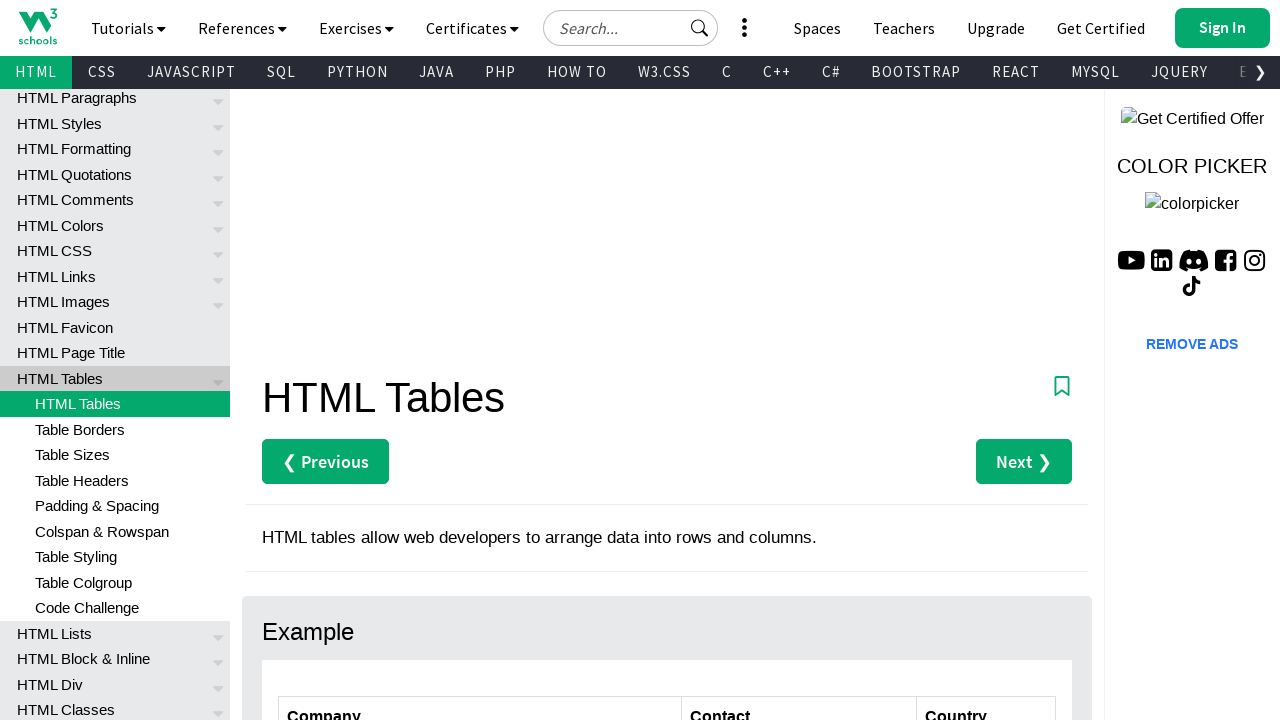

Customers table with id 'customers' is now visible
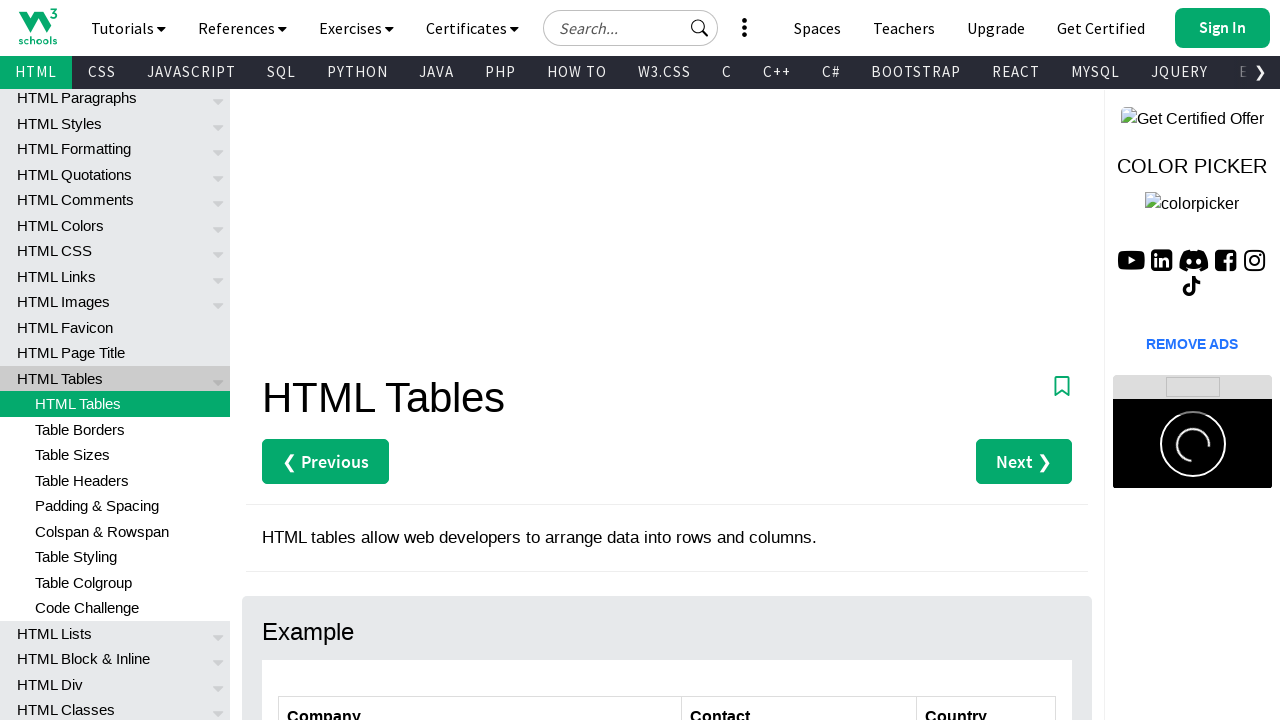

Verified first cell in row 3 of customers table exists
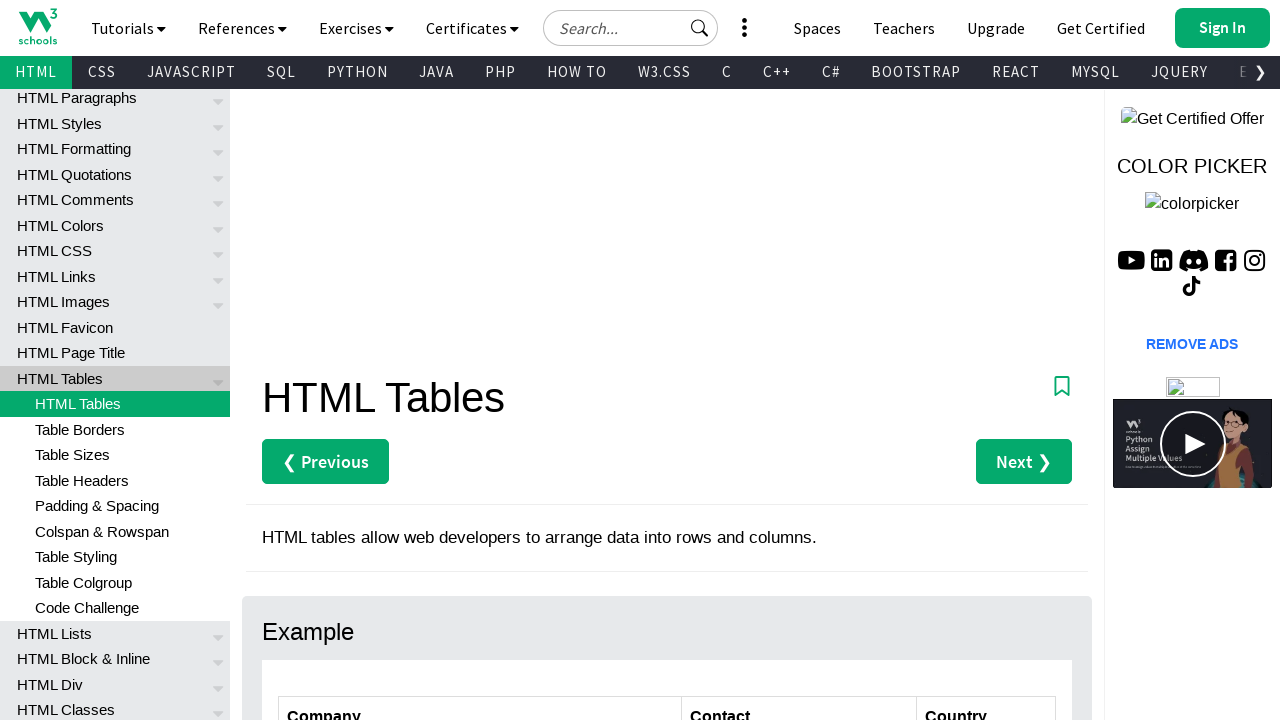

Verified second cell in row 3 of customers table exists
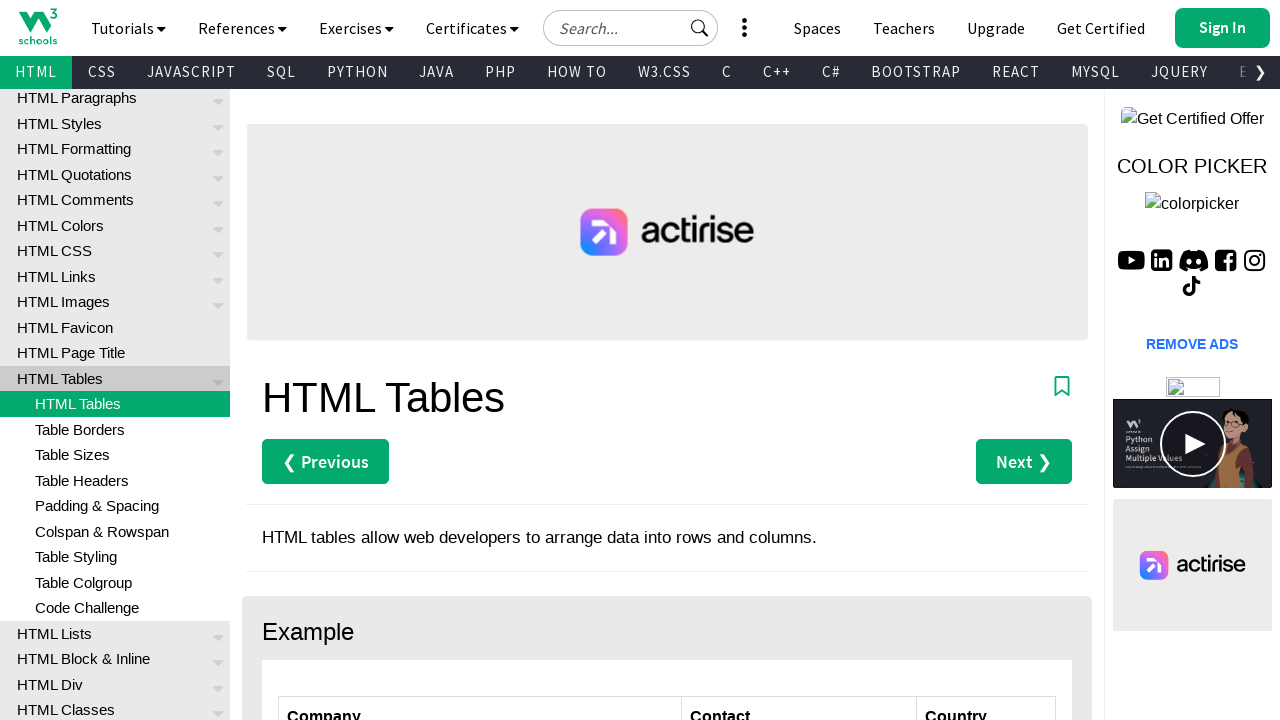

Verified third cell in row 3 of customers table exists
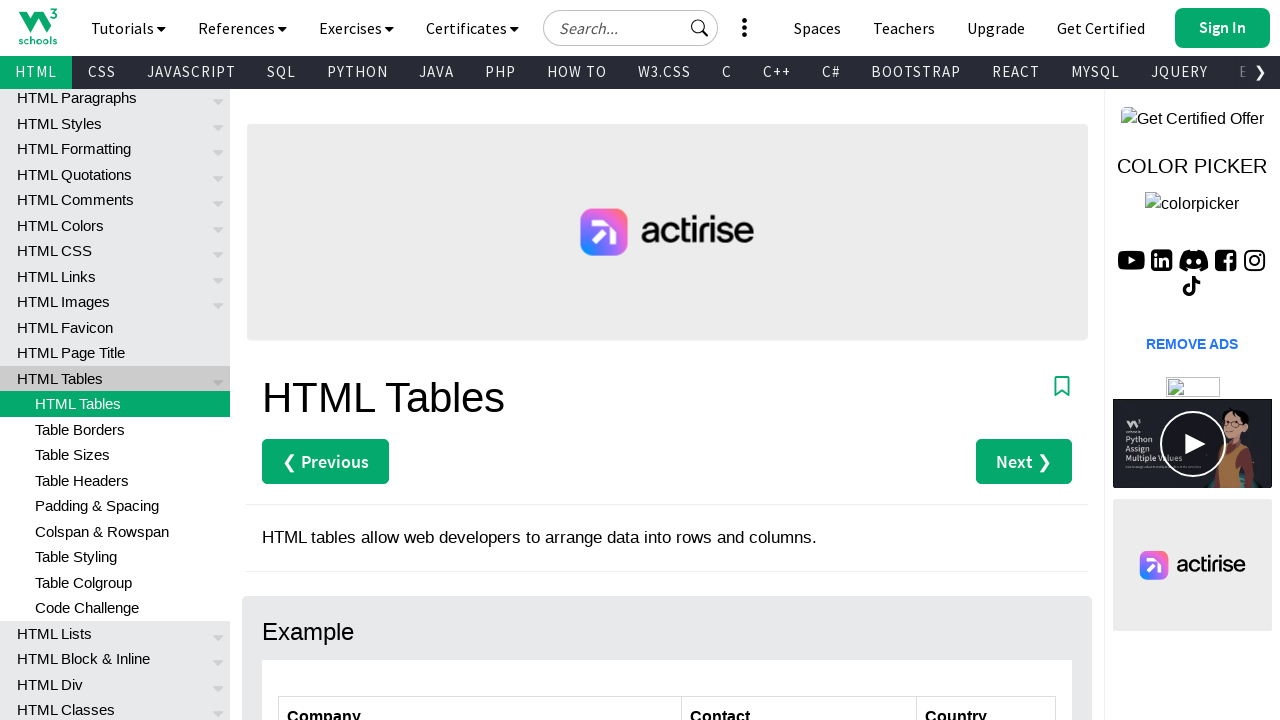

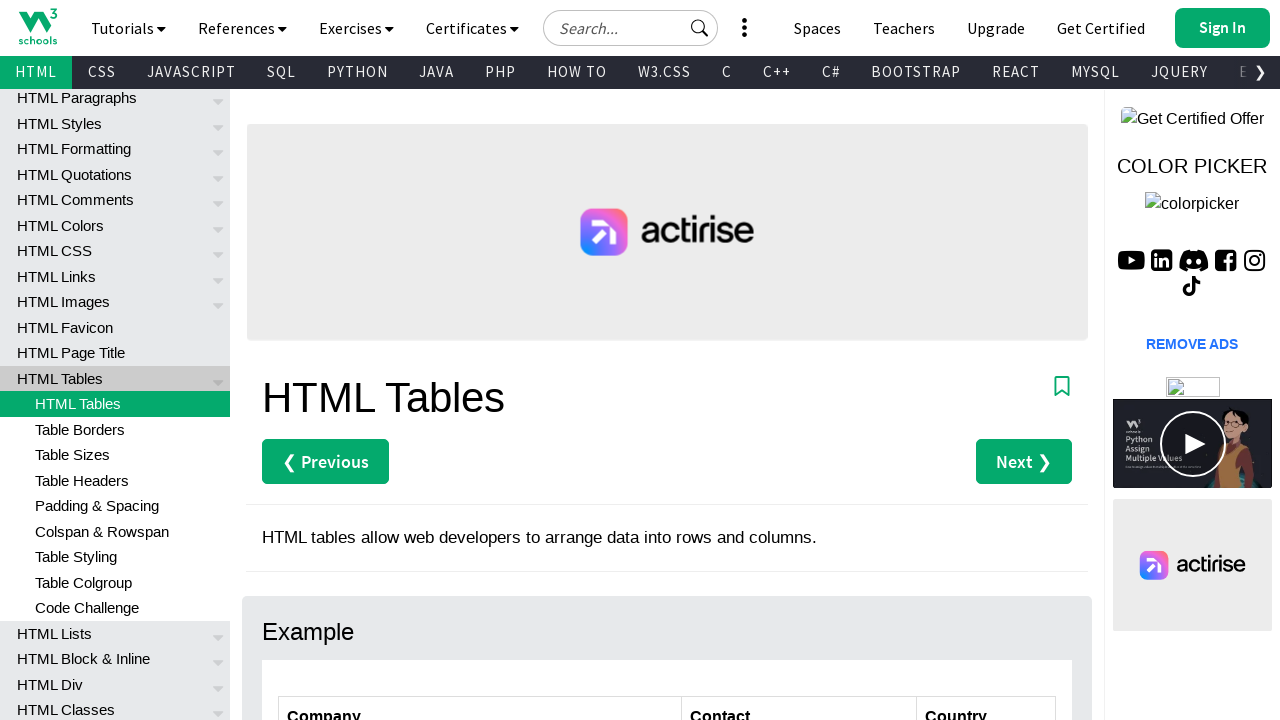